Tests window handling functionality by clicking a link that opens a new window, switching to it, and verifying the content

Starting URL: https://the-internet.herokuapp.com/windows

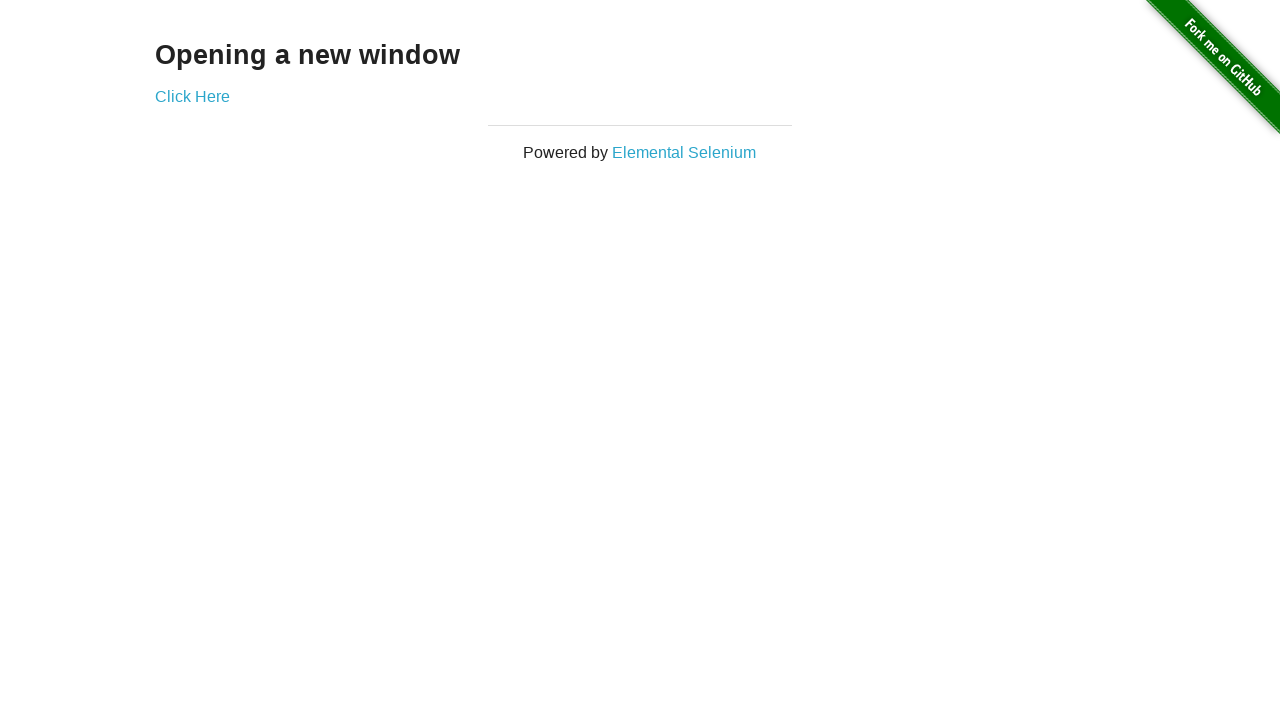

Clicked 'Click Here' link to open new window at (192, 96) on text=Click Here
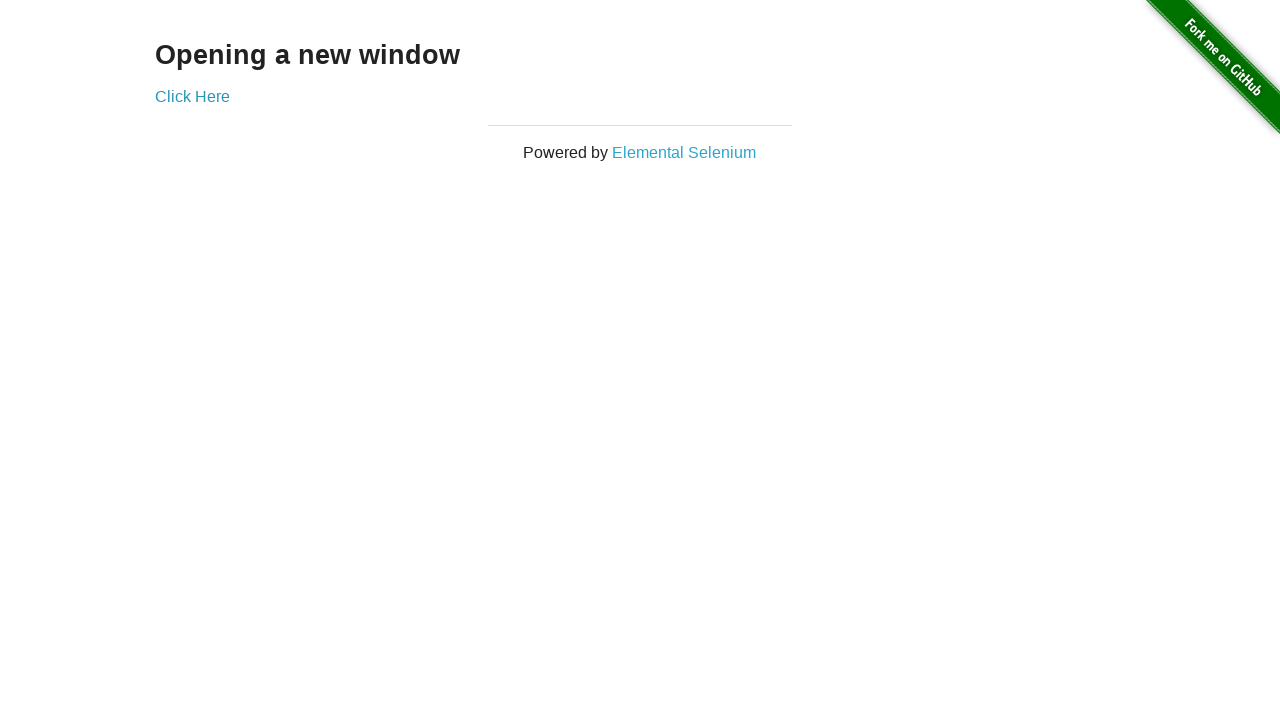

New window opened and captured
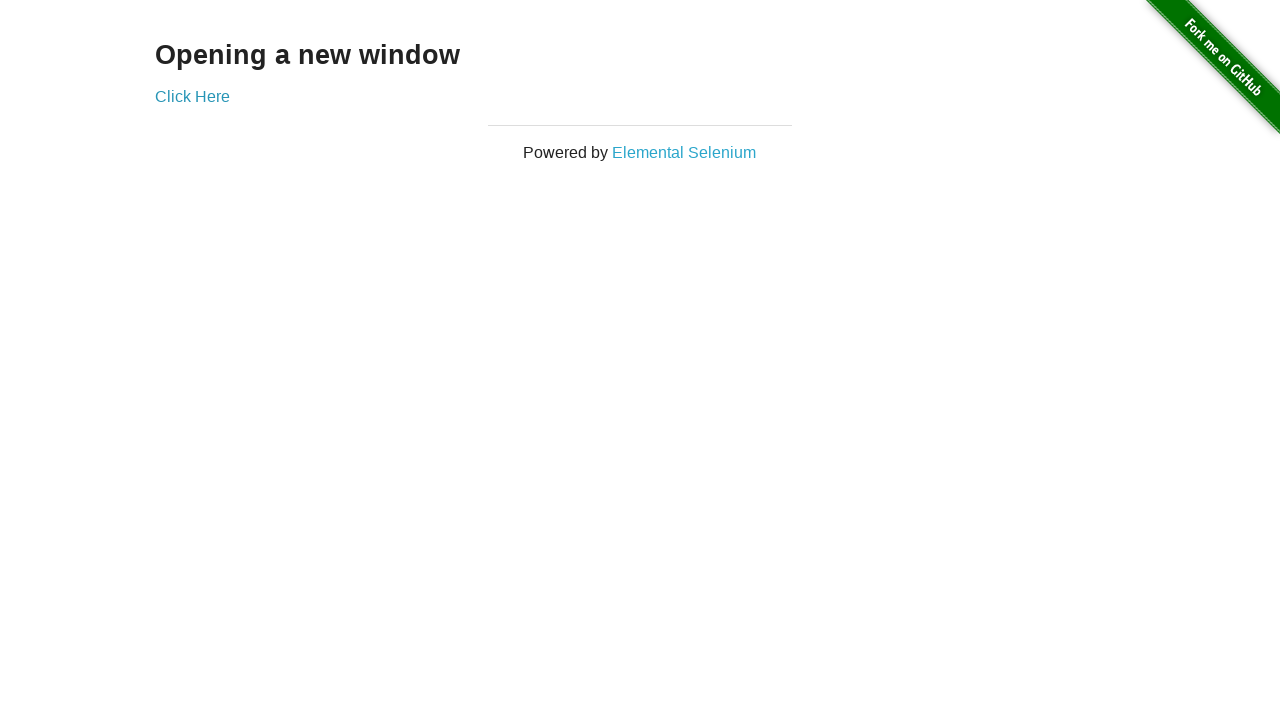

New window loaded completely
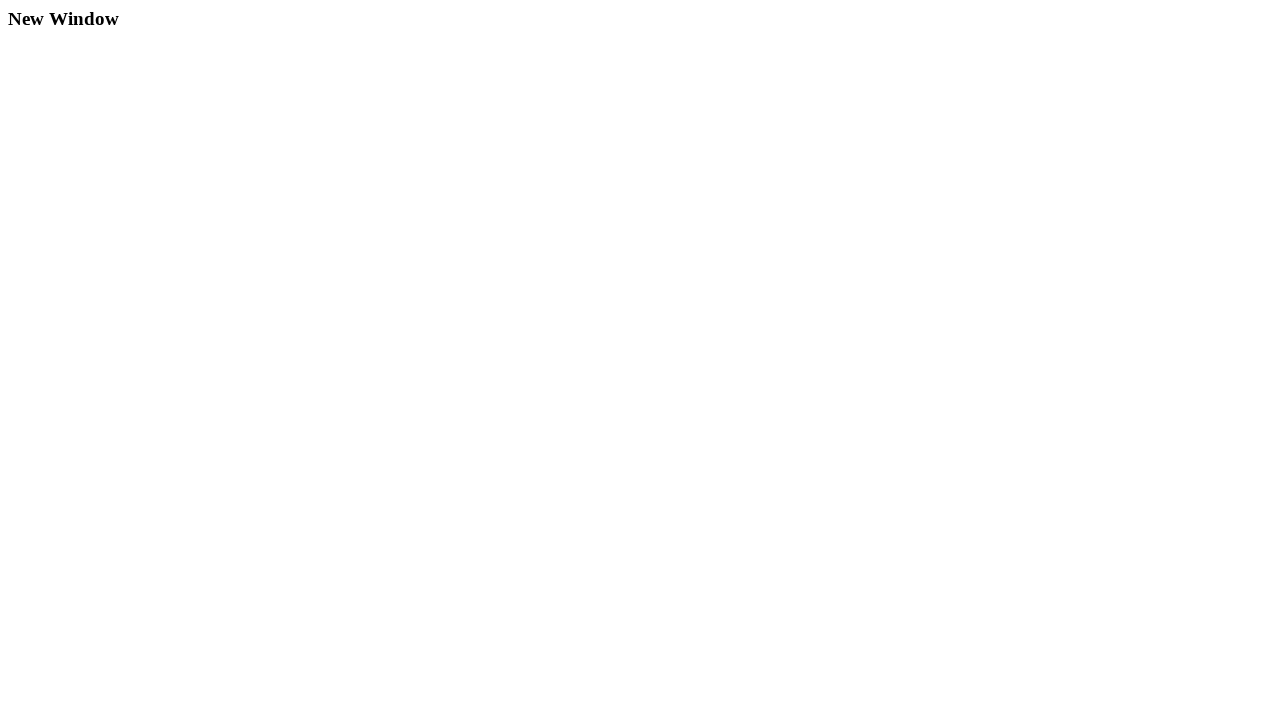

Verified new window heading is 'New Window'
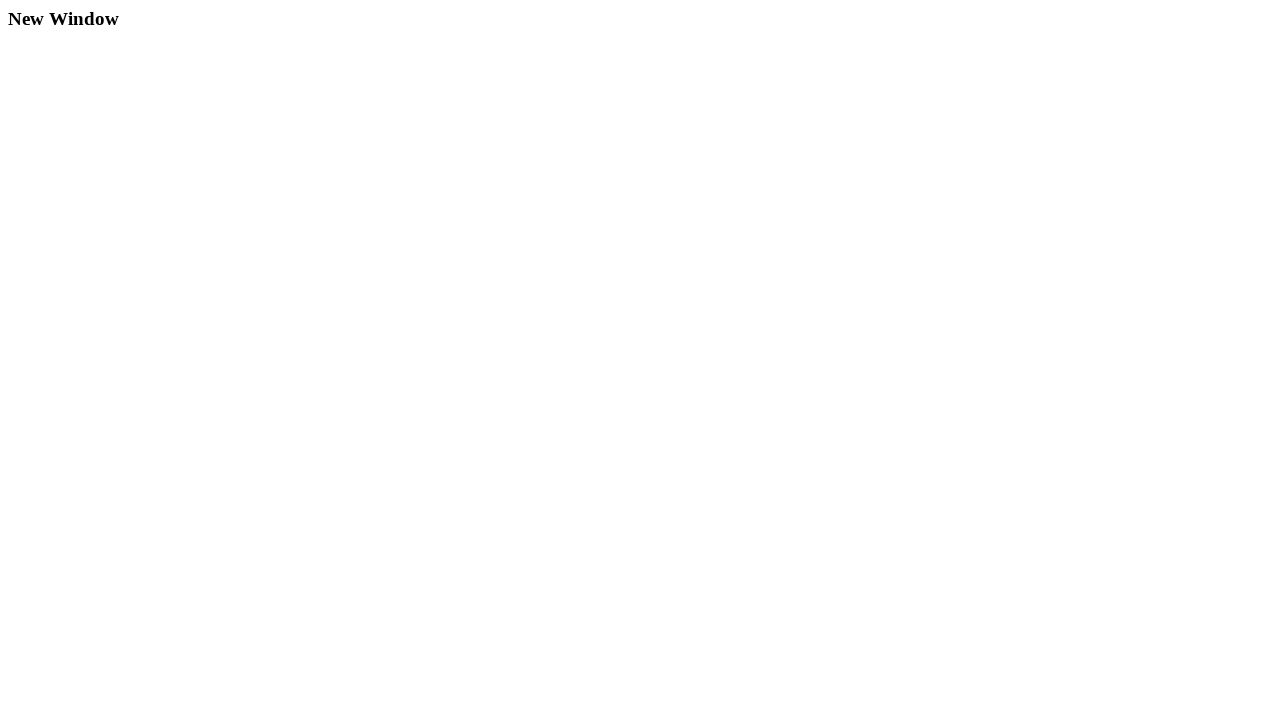

Closed the new window
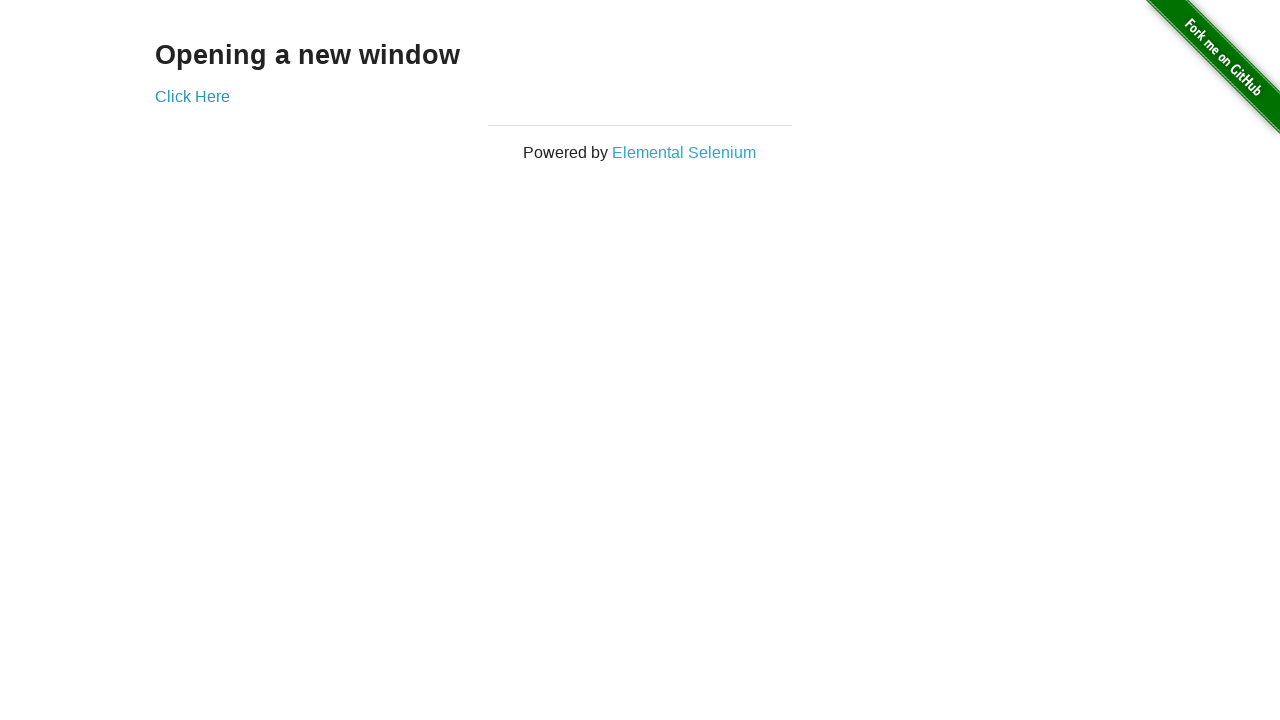

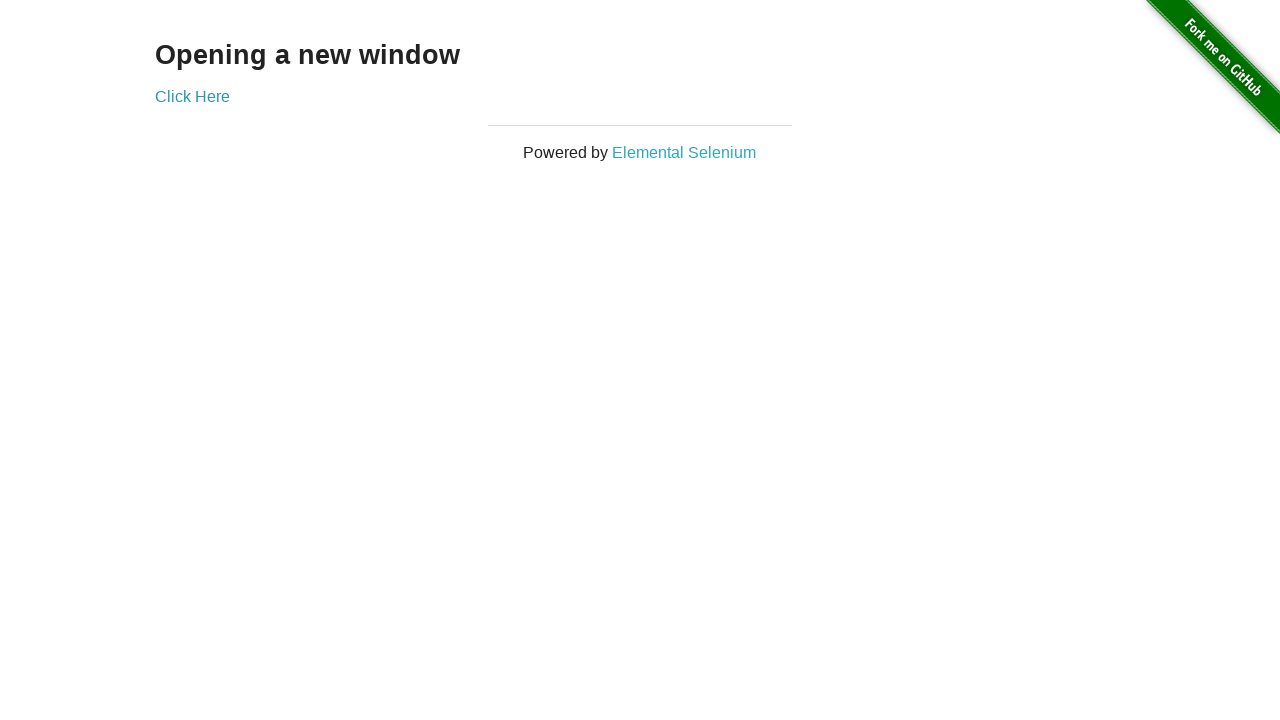